Navigates to the Boat Lifestyle e-commerce website and verifies the page loads successfully

Starting URL: https://www.boat-lifestyle.com/

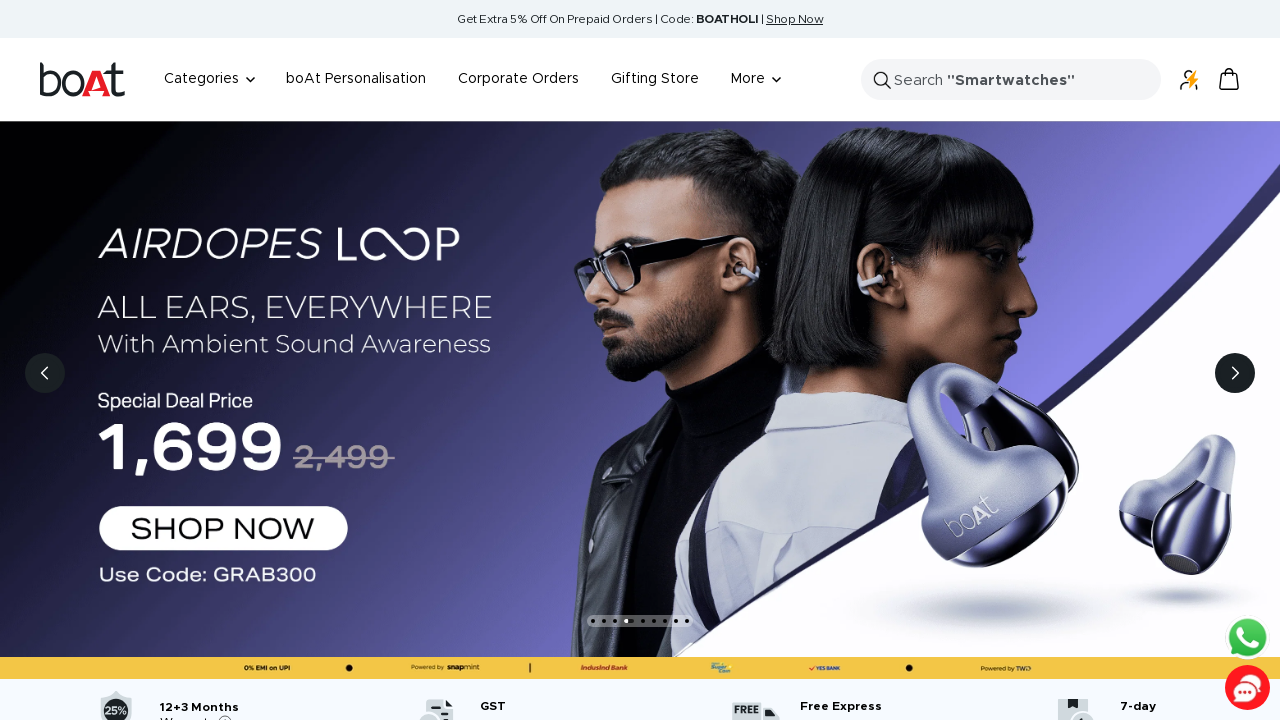

Navigated to Boat Lifestyle e-commerce website and waited for DOM to load
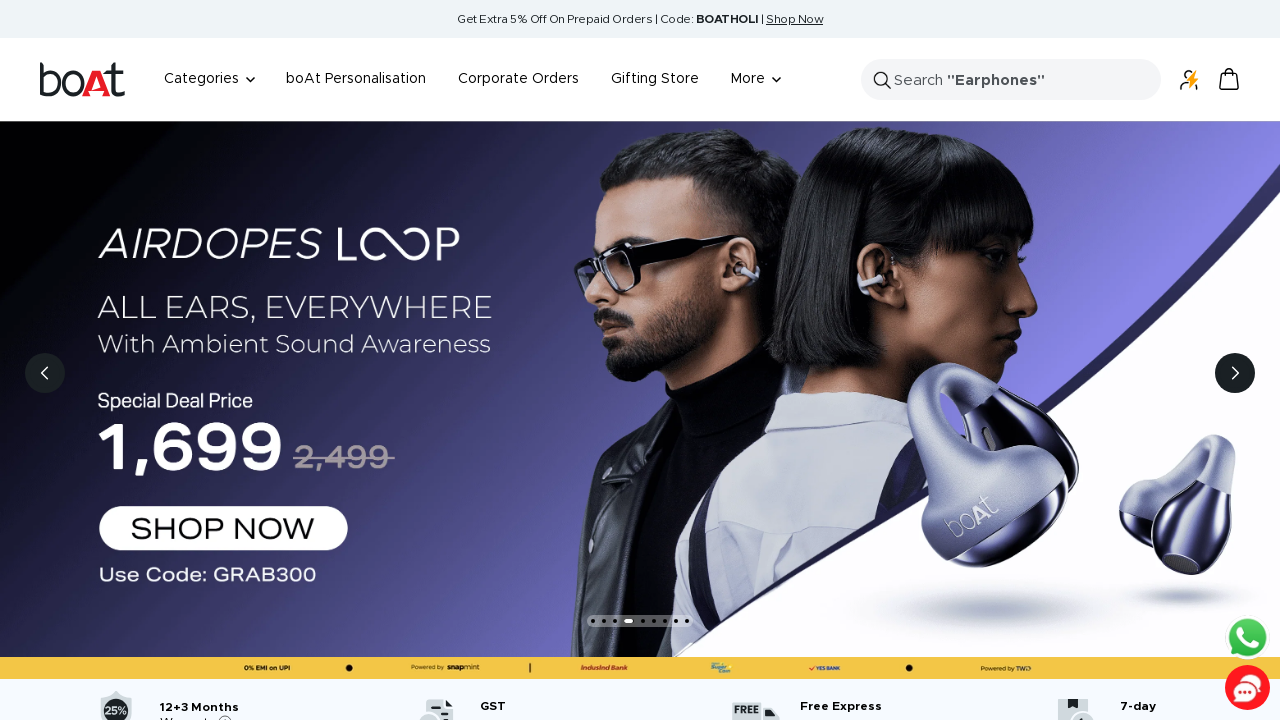

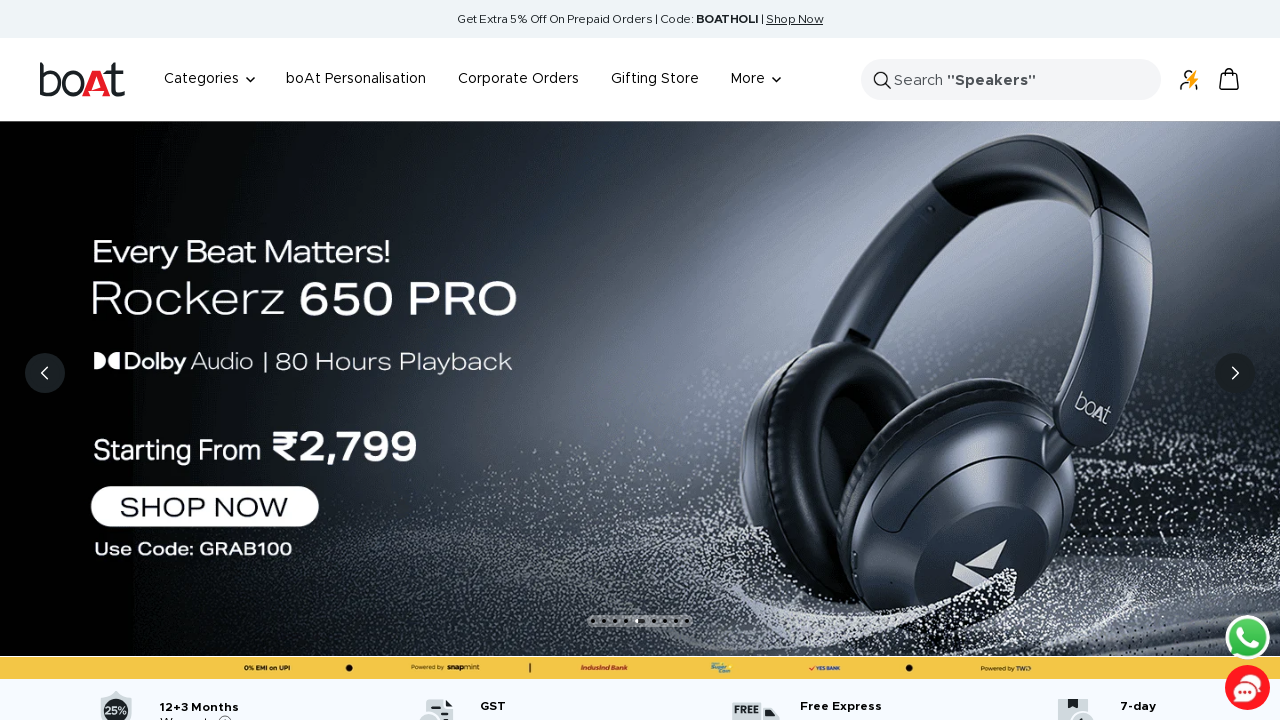